Tests navigation on Training Support website by verifying the homepage title, clicking the "About Us" link, and verifying the About Us page loads correctly.

Starting URL: https://www.training-support.net/

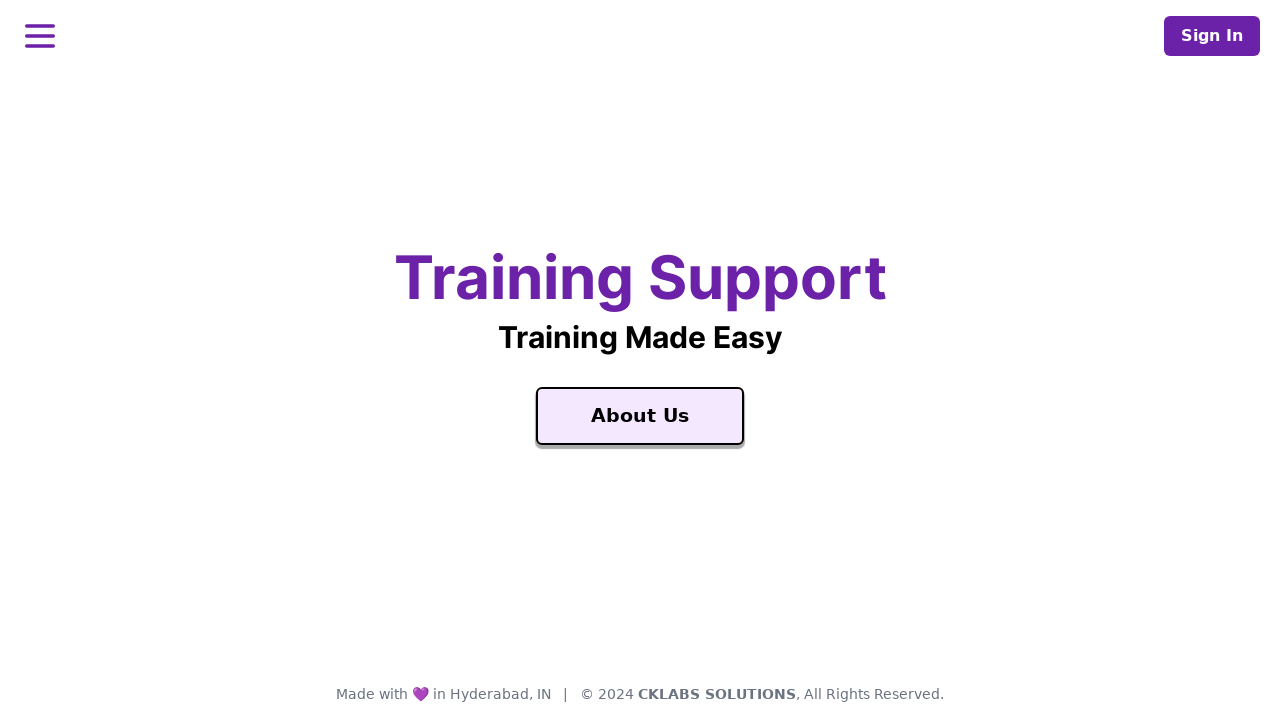

Waited for 'Training Support' title element to load on homepage
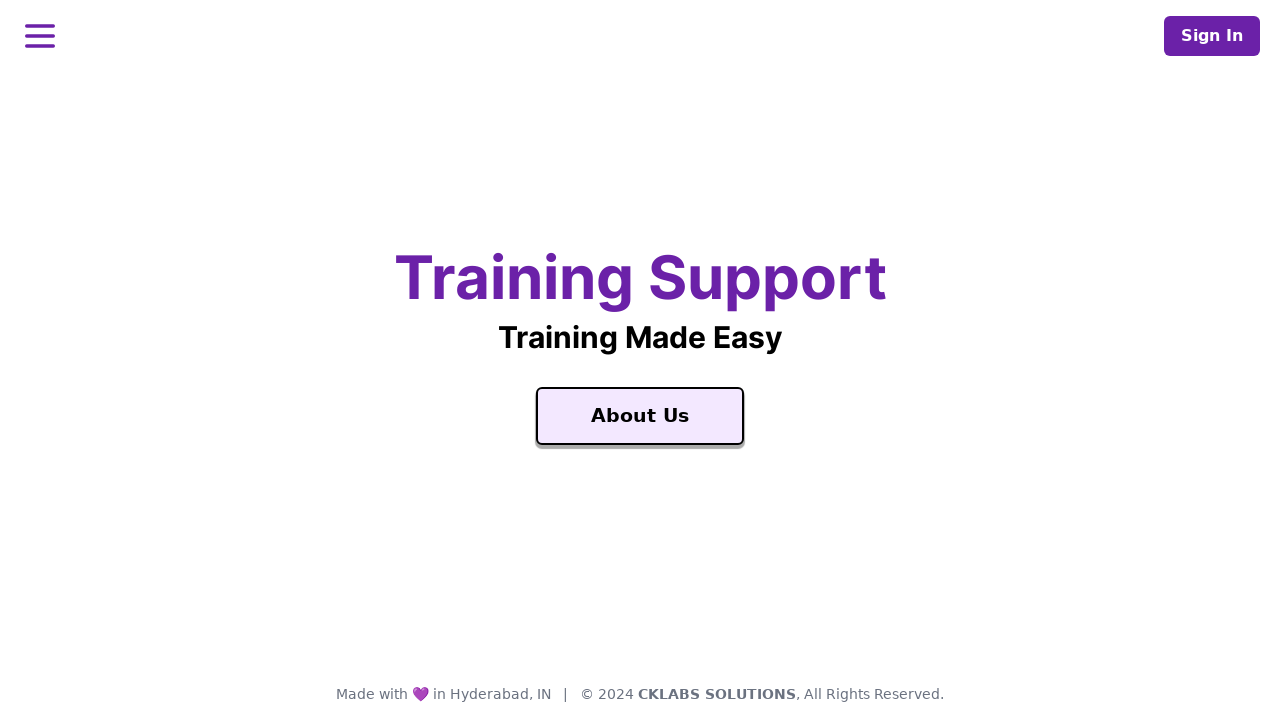

Retrieved homepage title text: 'Training Support'
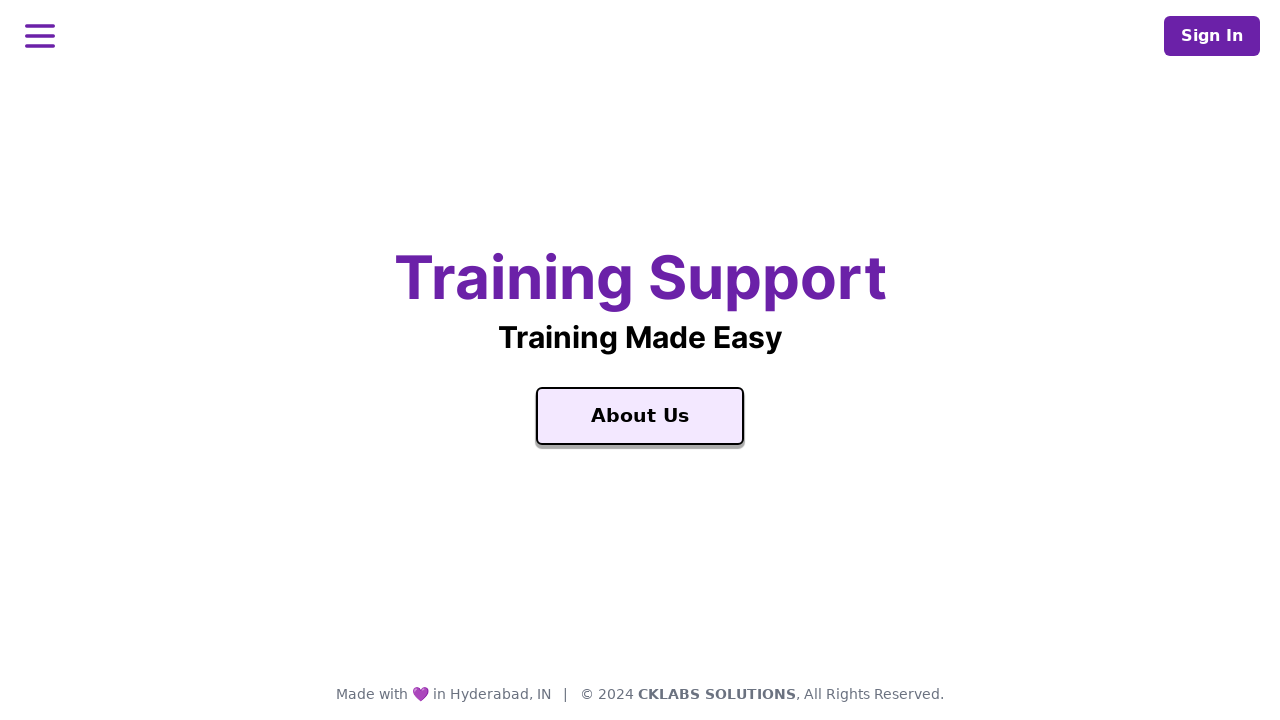

Clicked on 'About Us' link at (640, 416) on text=About Us
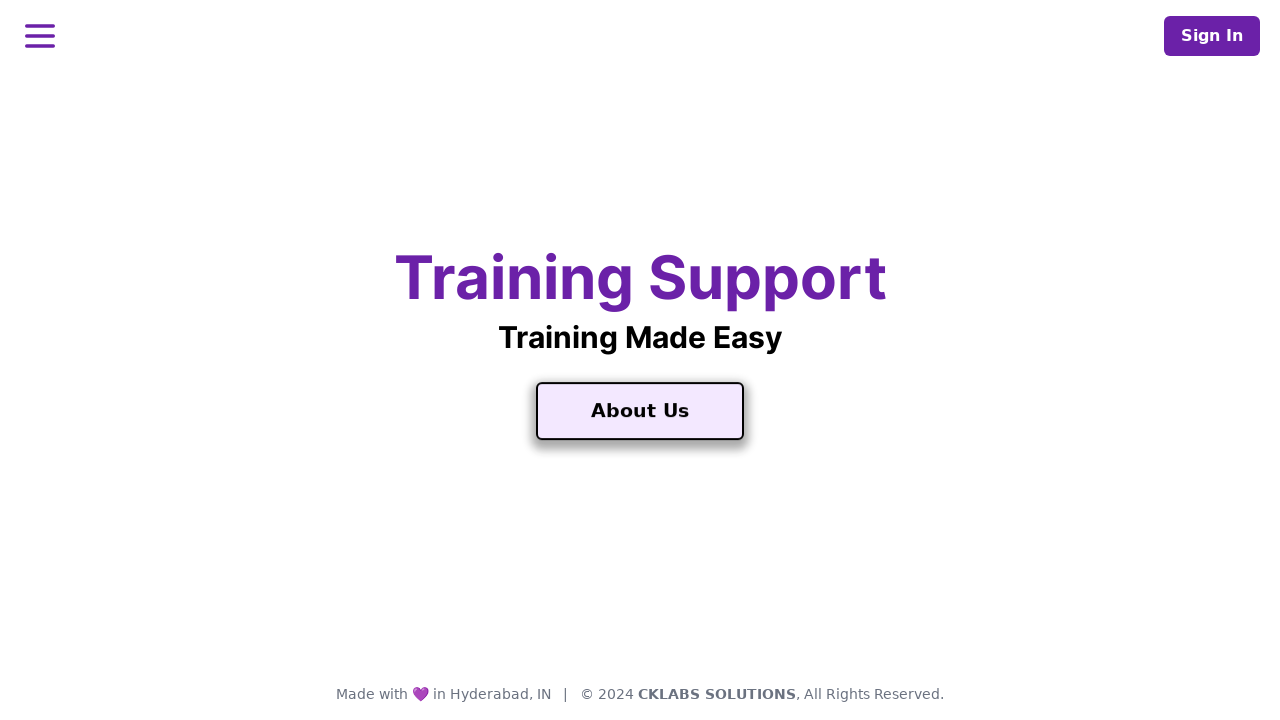

Waited for About Us page to load
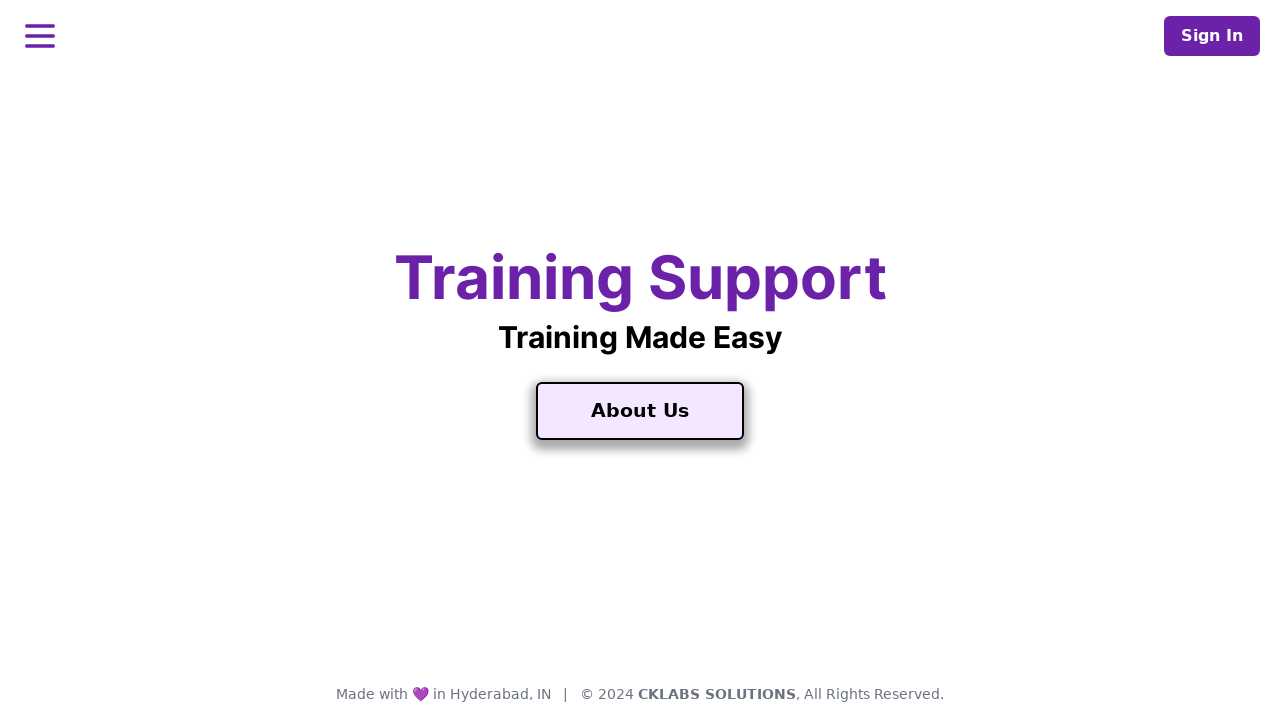

Retrieved About Us page title: 'About Us'
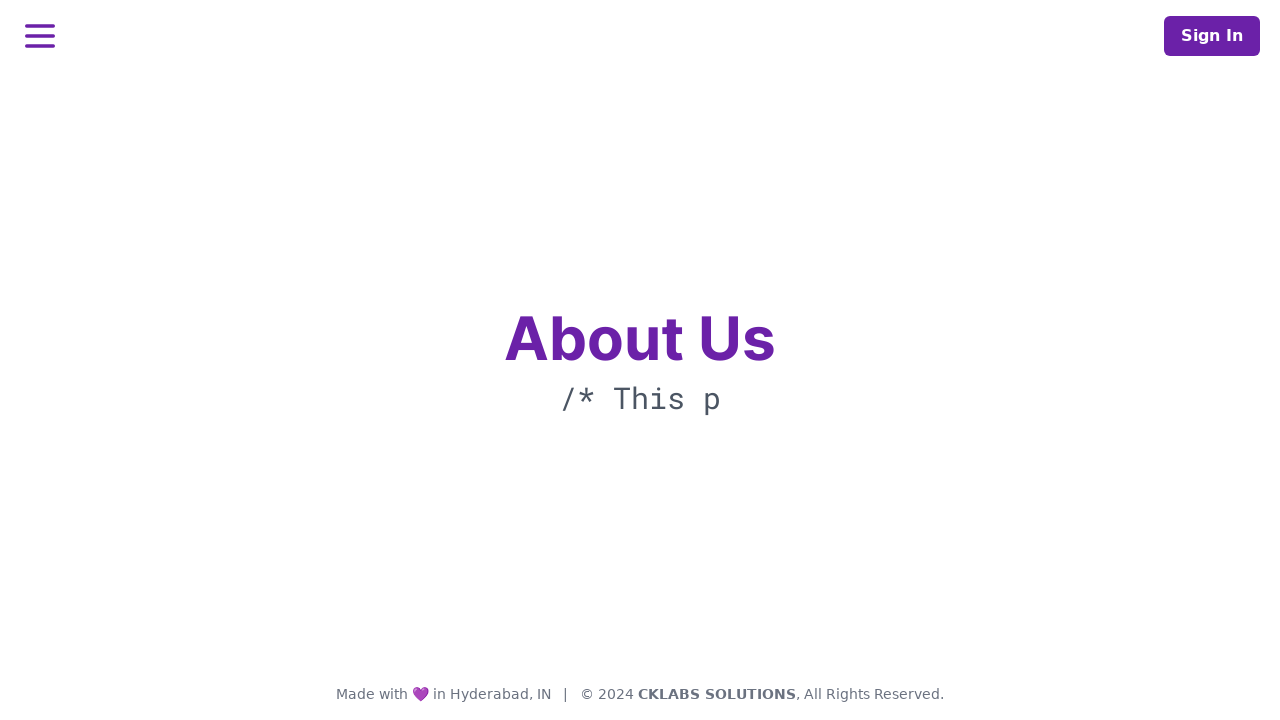

Verified that 'Training Support' is present in homepage title
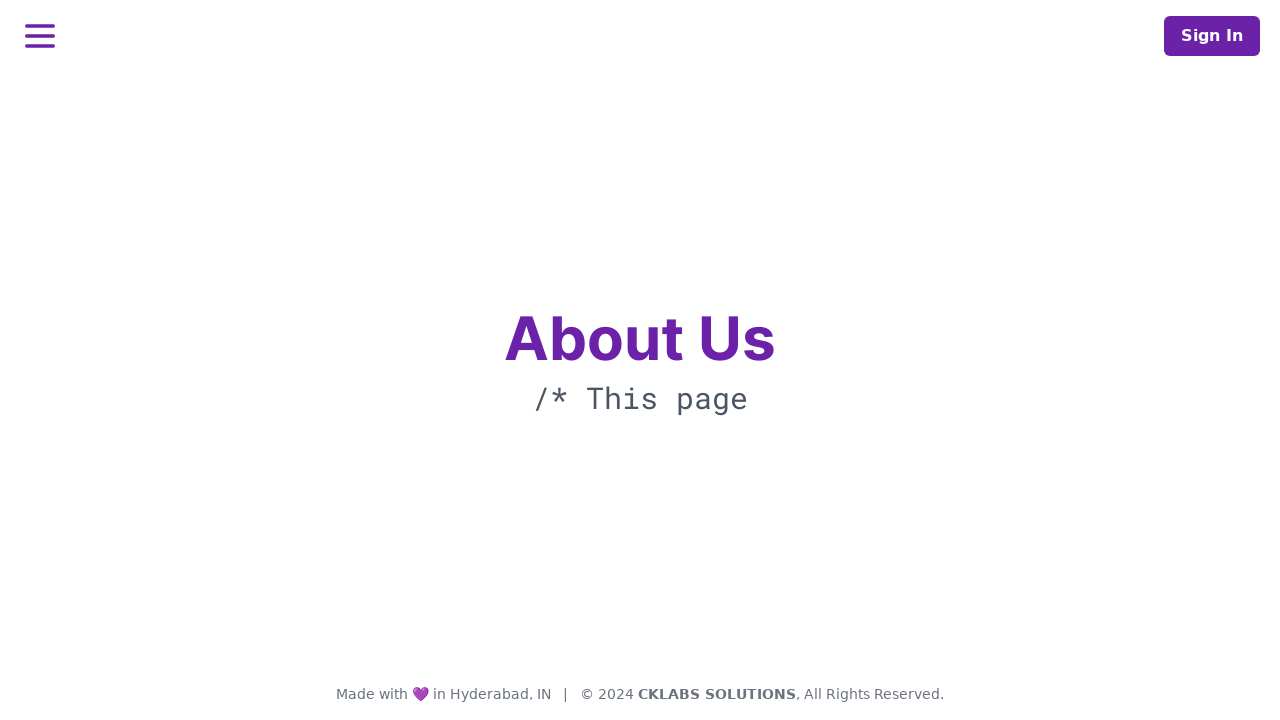

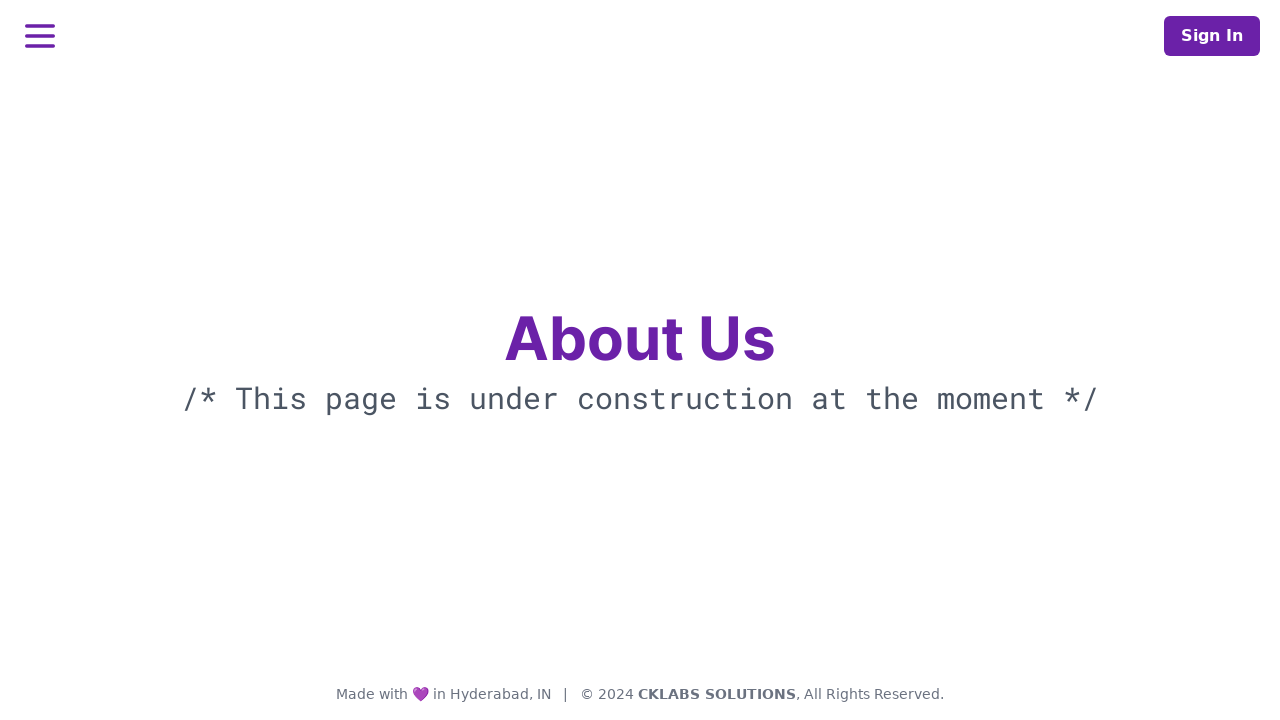